Verifies table1 headers match expected column headers

Starting URL: http://automationbykrishna.com

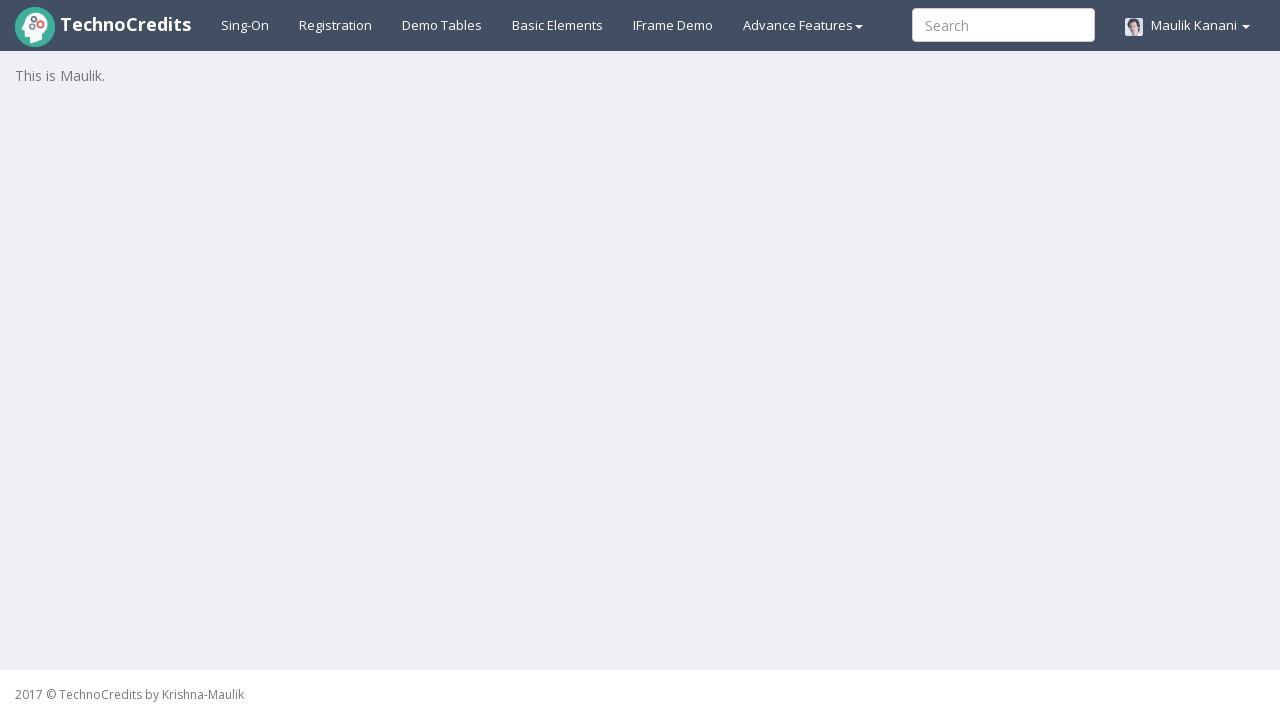

Clicked on Demo Tables link at (442, 25) on a#demotable
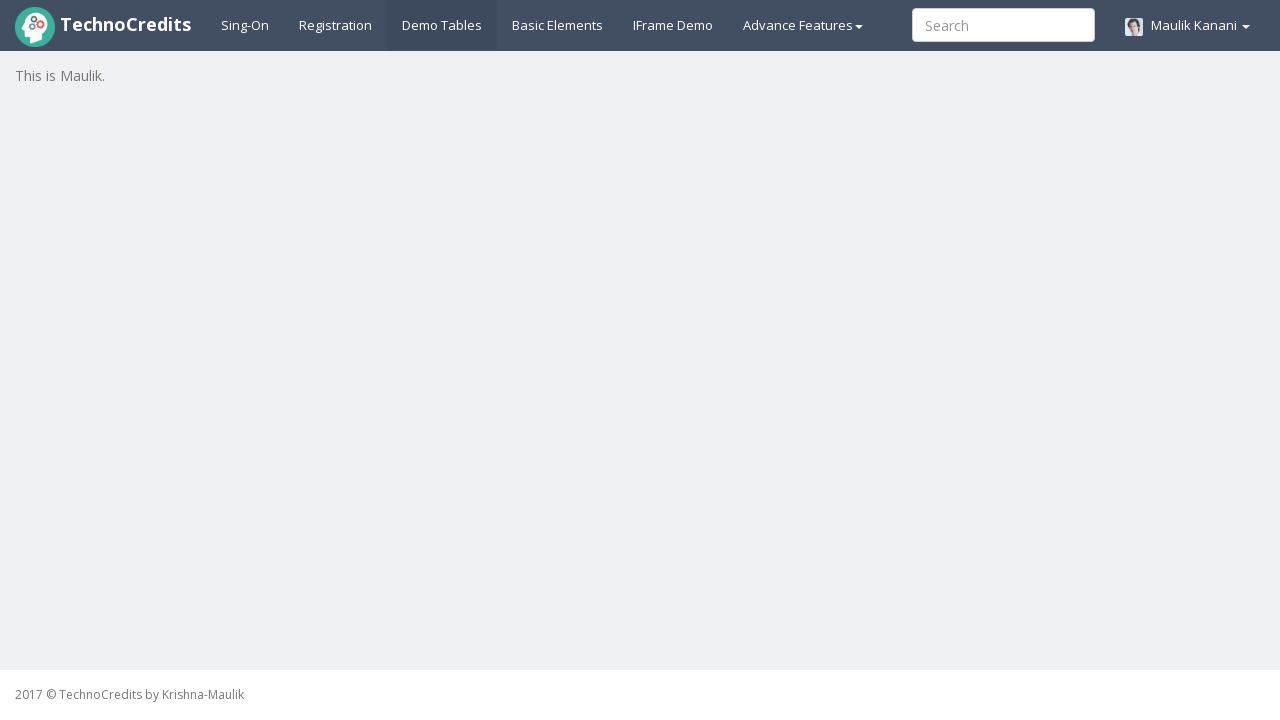

Table1 loaded successfully
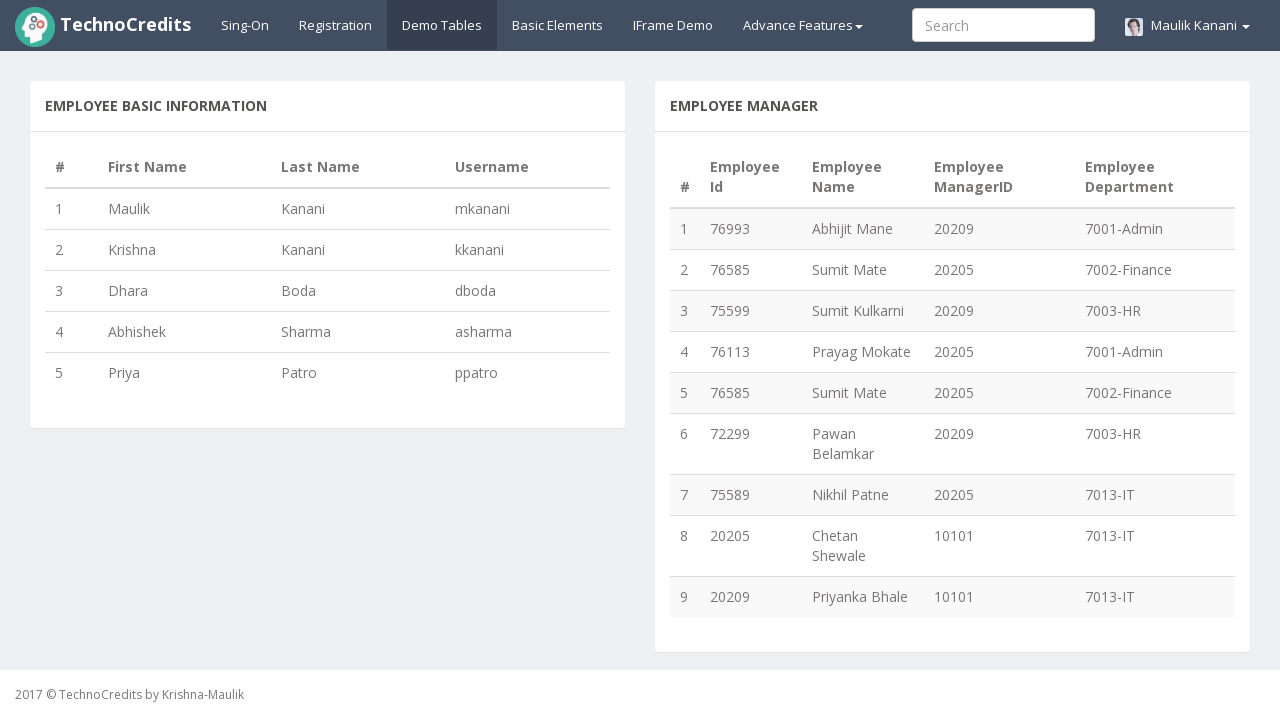

Retrieved all header elements from table1
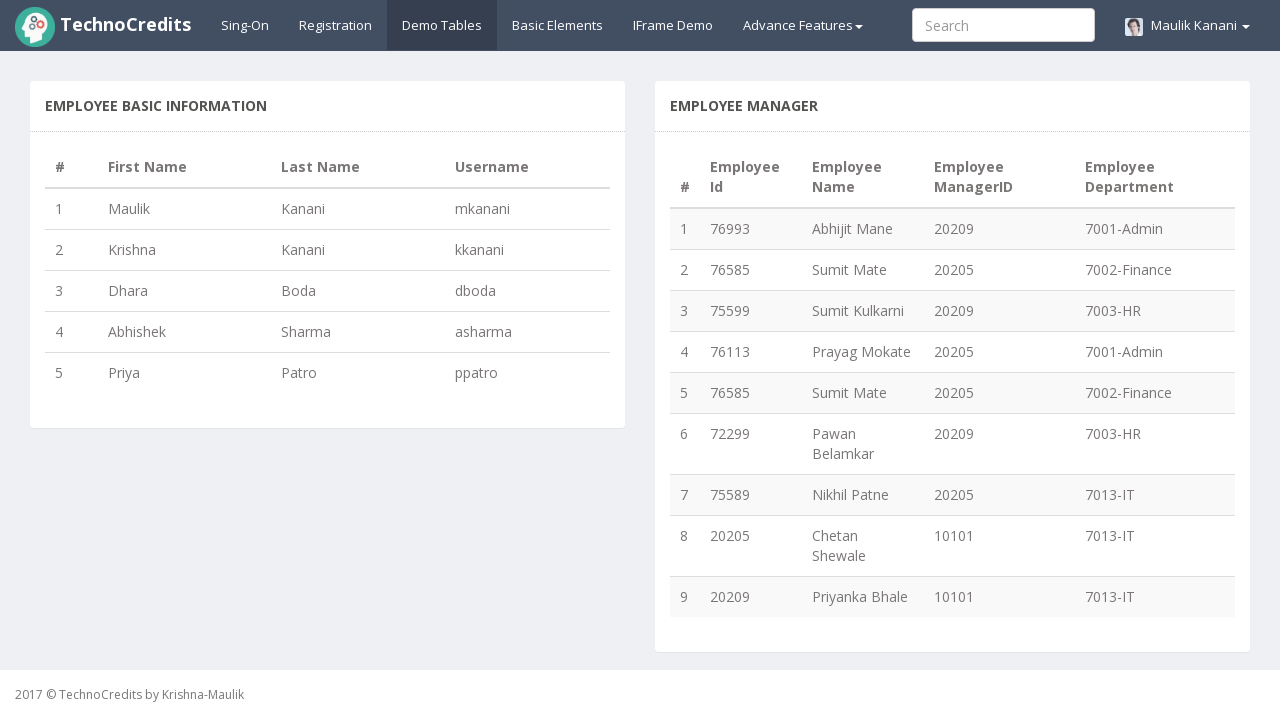

Extracted text content from header elements
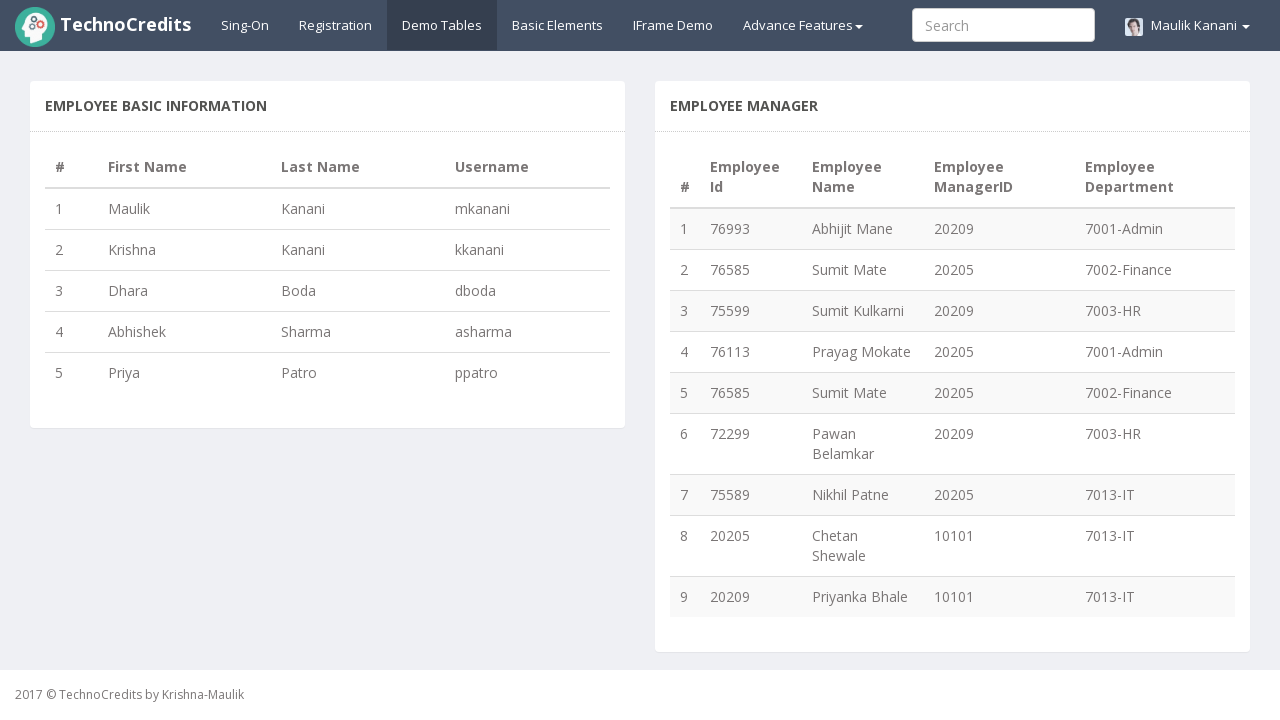

Test passed - table1 headers match expected column headers
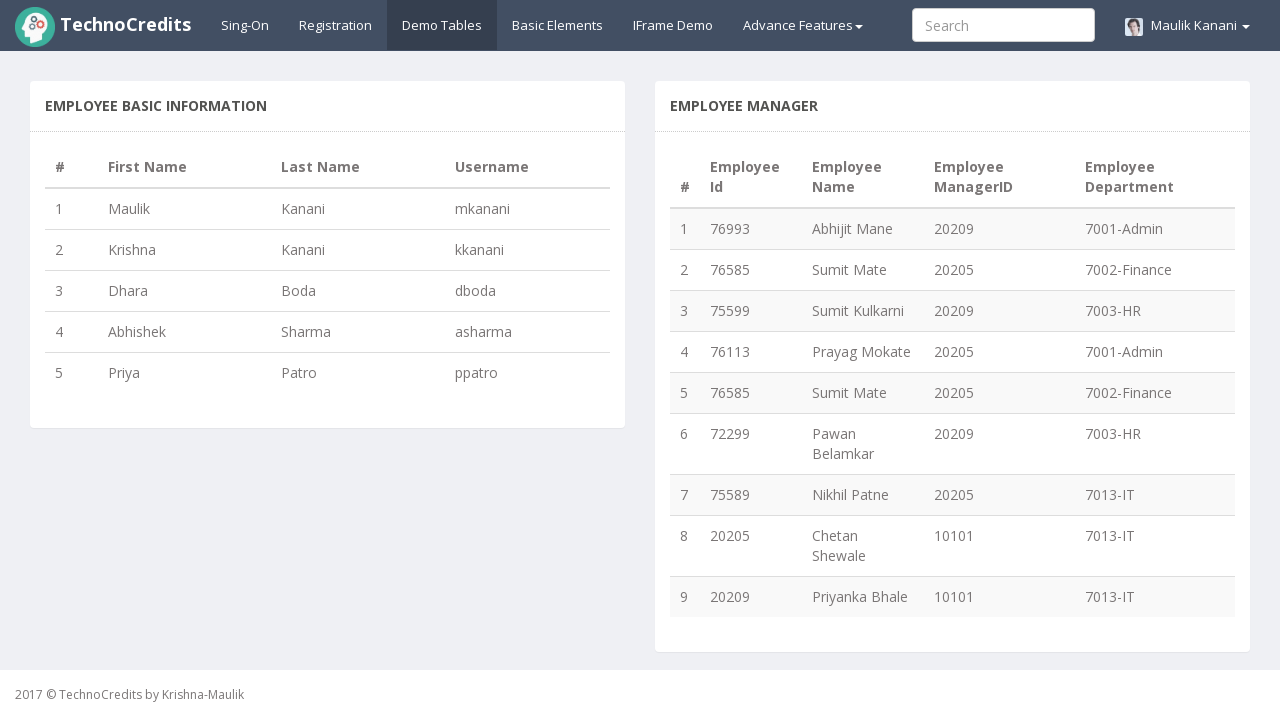

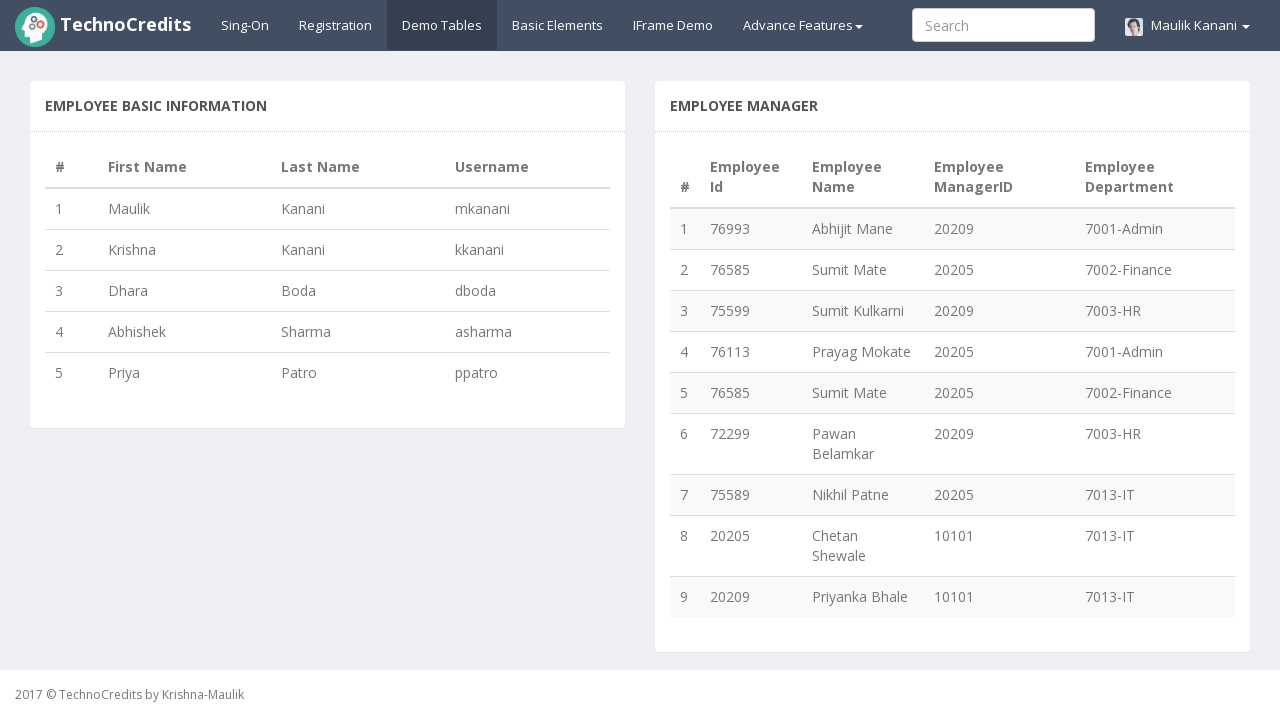